Tests checkbox functionality by selecting the first checkbox and validating that both checkboxes have the correct type attribute.

Starting URL: http://the-internet.herokuapp.com/checkboxes

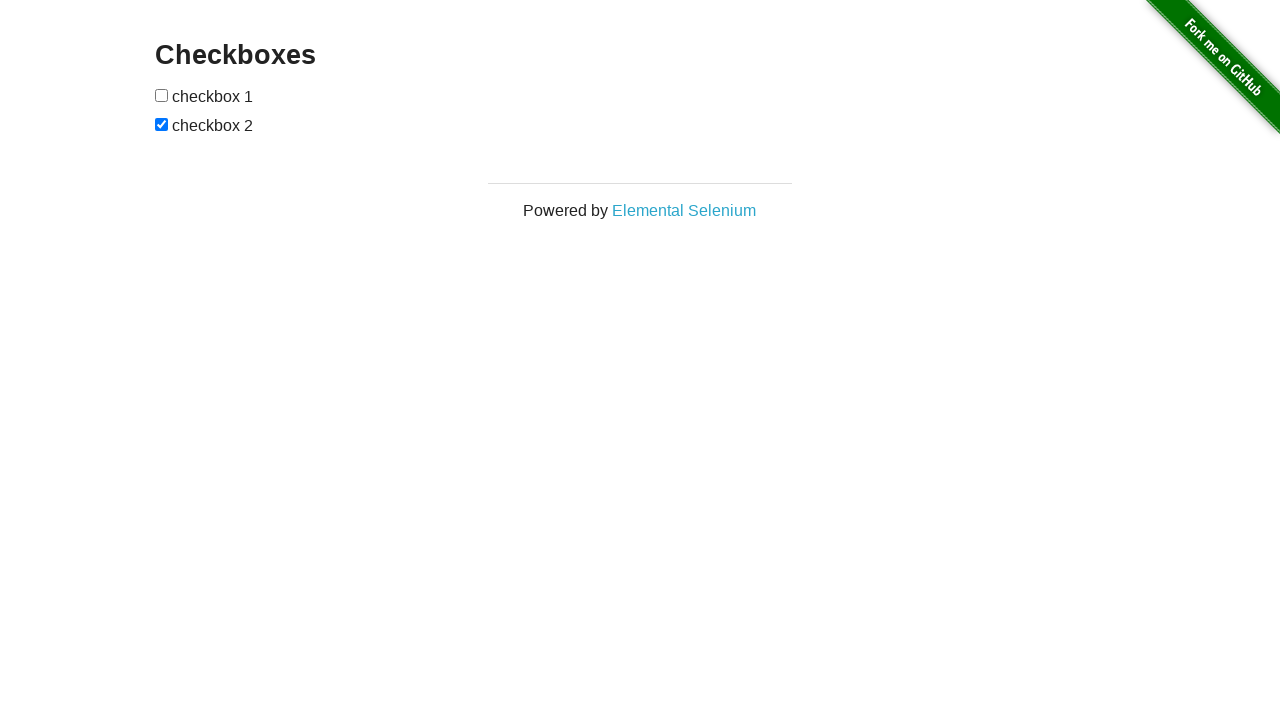

Waited for checkboxes to load on the page
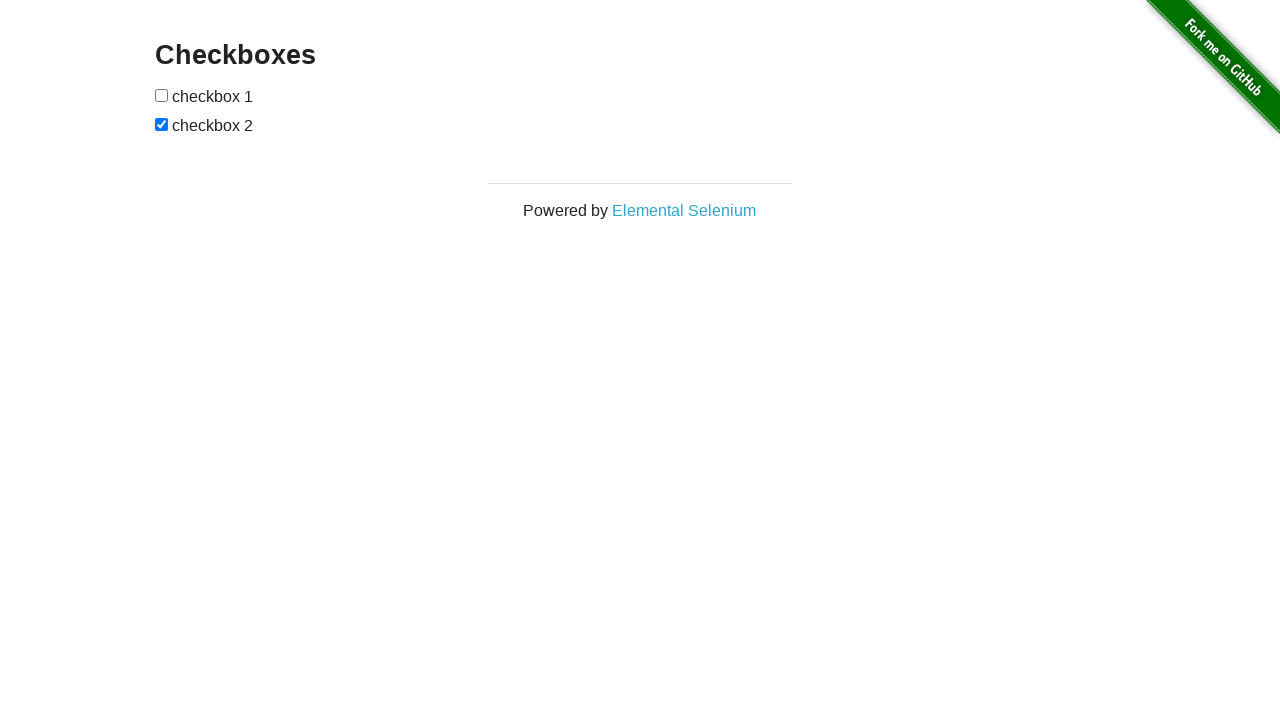

Selected the first checkbox at (162, 95) on #checkboxes input >> nth=0
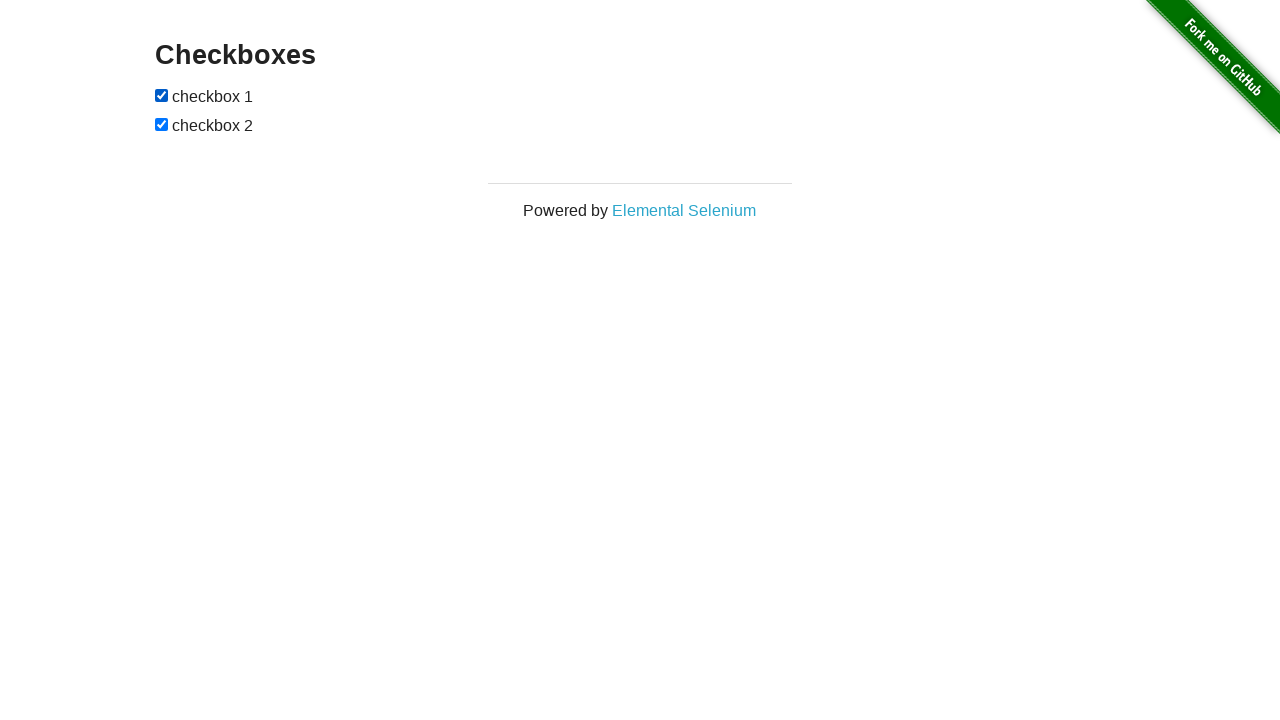

Verified checkbox 1 has type attribute set to 'checkbox'
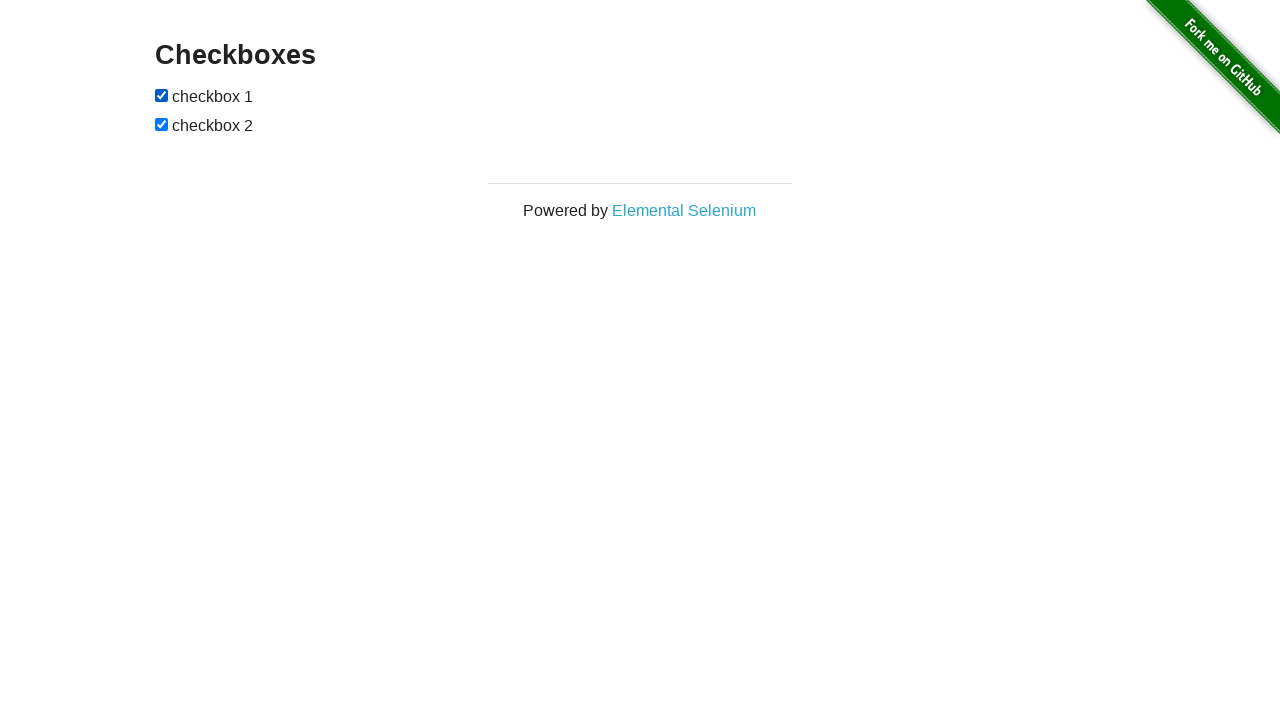

Verified checkbox 2 has type attribute set to 'checkbox'
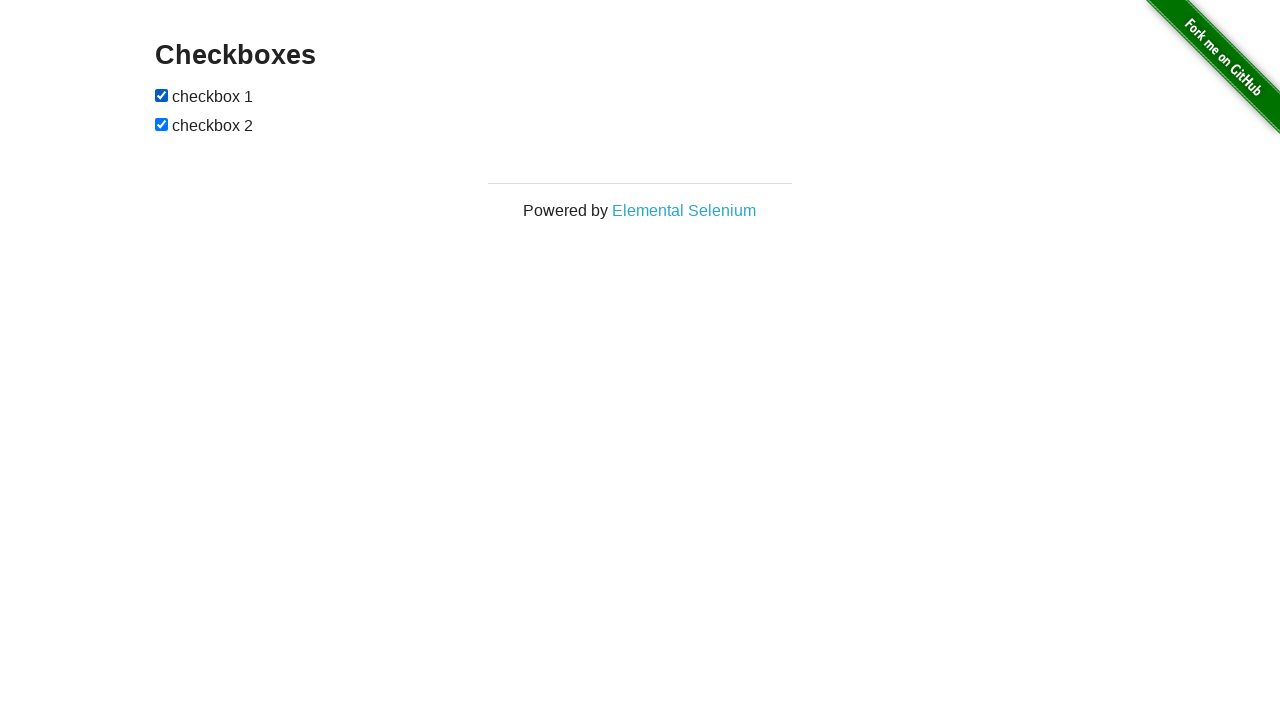

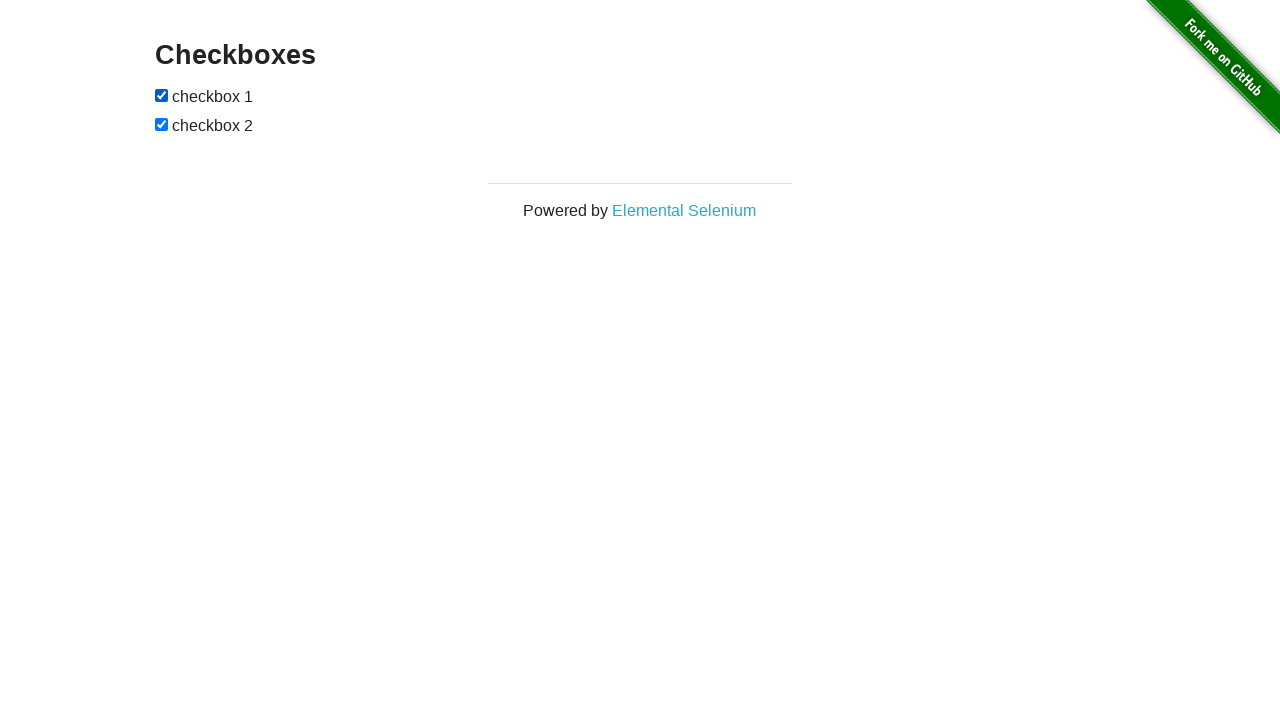